Tests unmarking todo items as complete by unchecking their checkboxes

Starting URL: https://demo.playwright.dev/todomvc

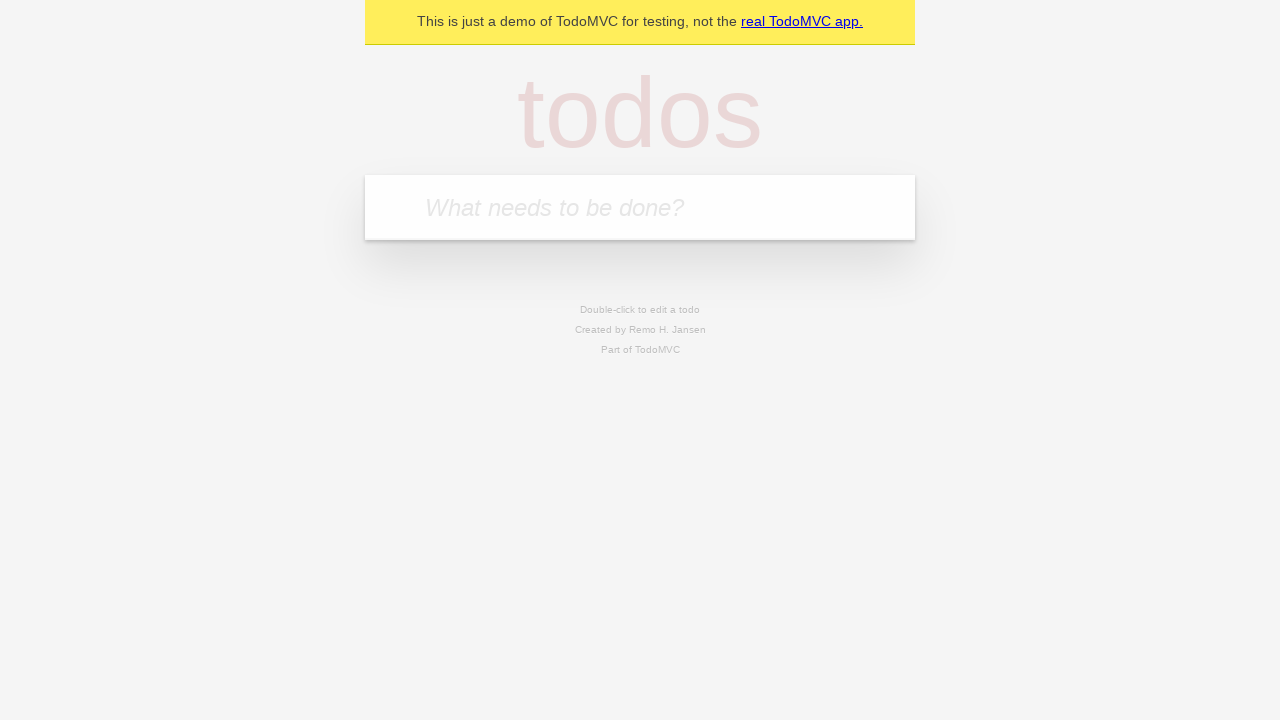

Filled todo input with 'buy some cheese' on internal:attr=[placeholder="What needs to be done?"i]
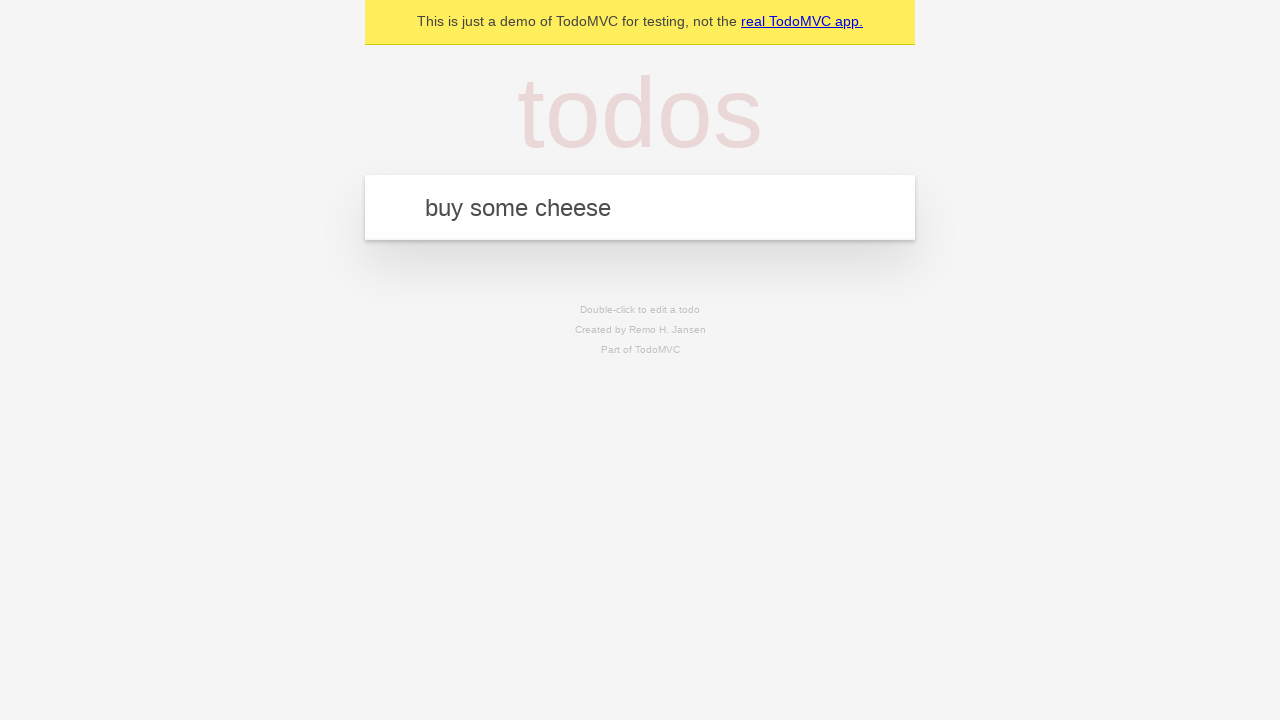

Pressed Enter to create first todo item on internal:attr=[placeholder="What needs to be done?"i]
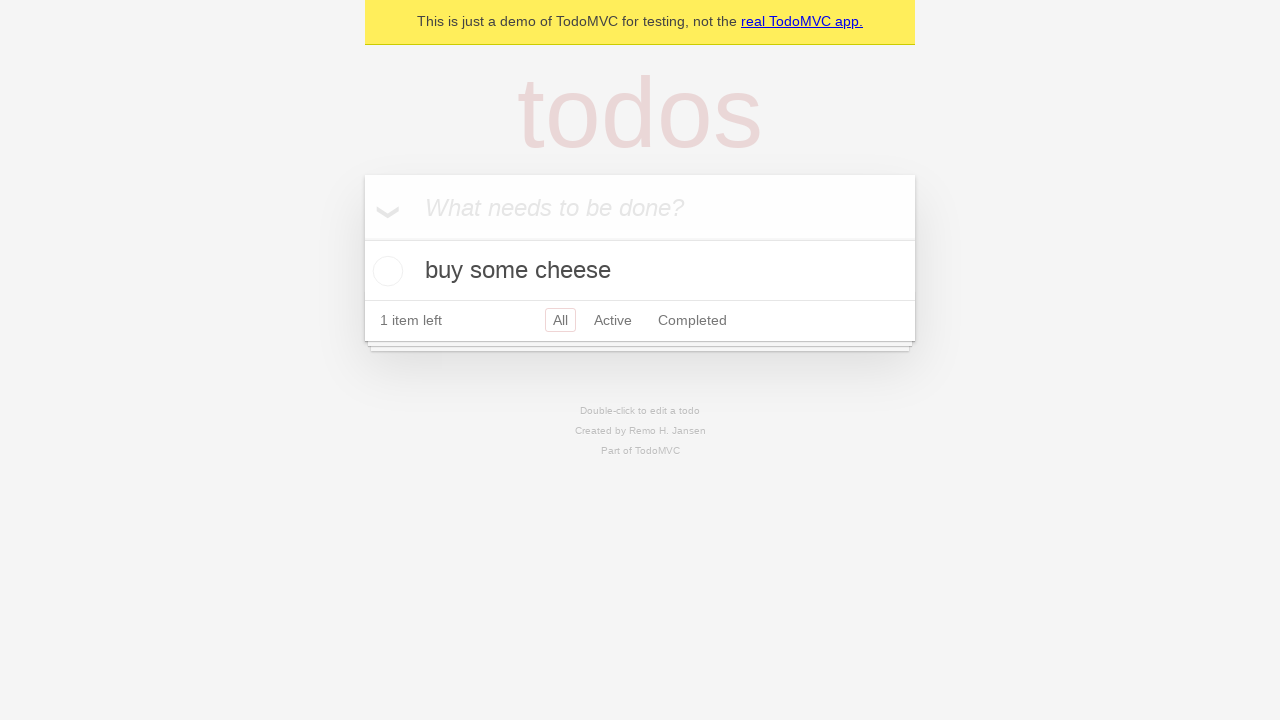

Filled todo input with 'feed the cat' on internal:attr=[placeholder="What needs to be done?"i]
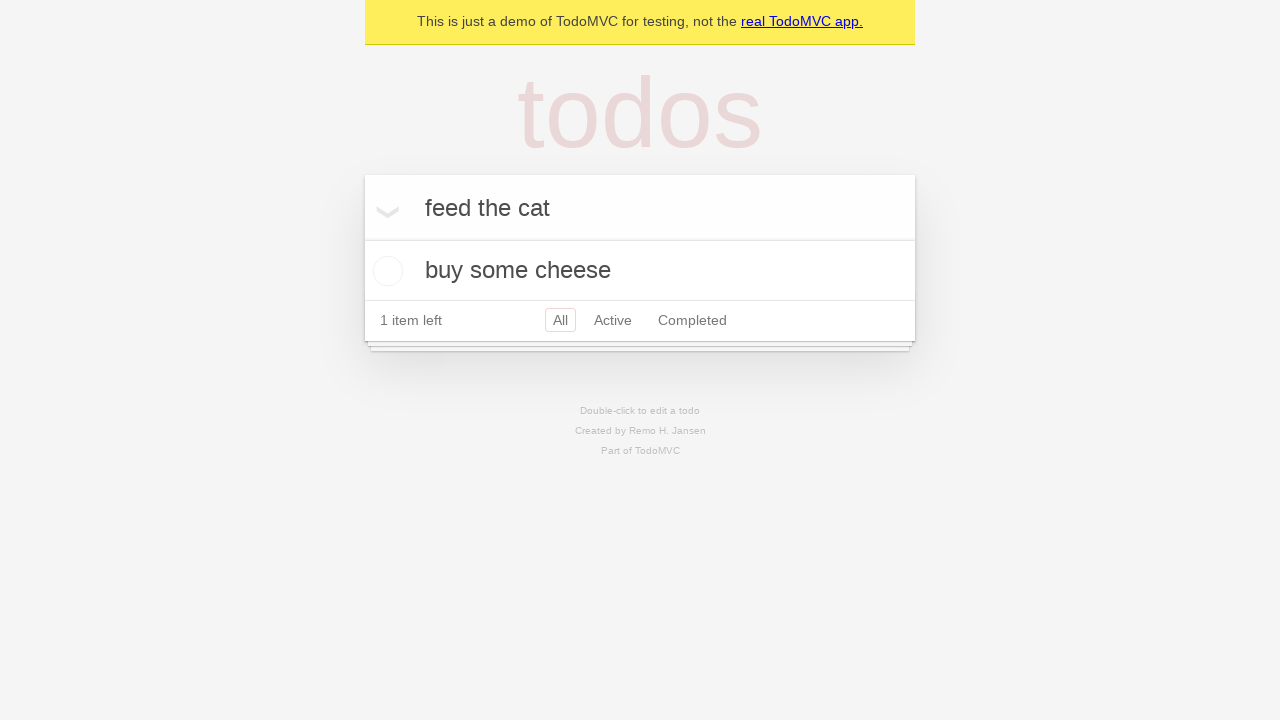

Pressed Enter to create second todo item on internal:attr=[placeholder="What needs to be done?"i]
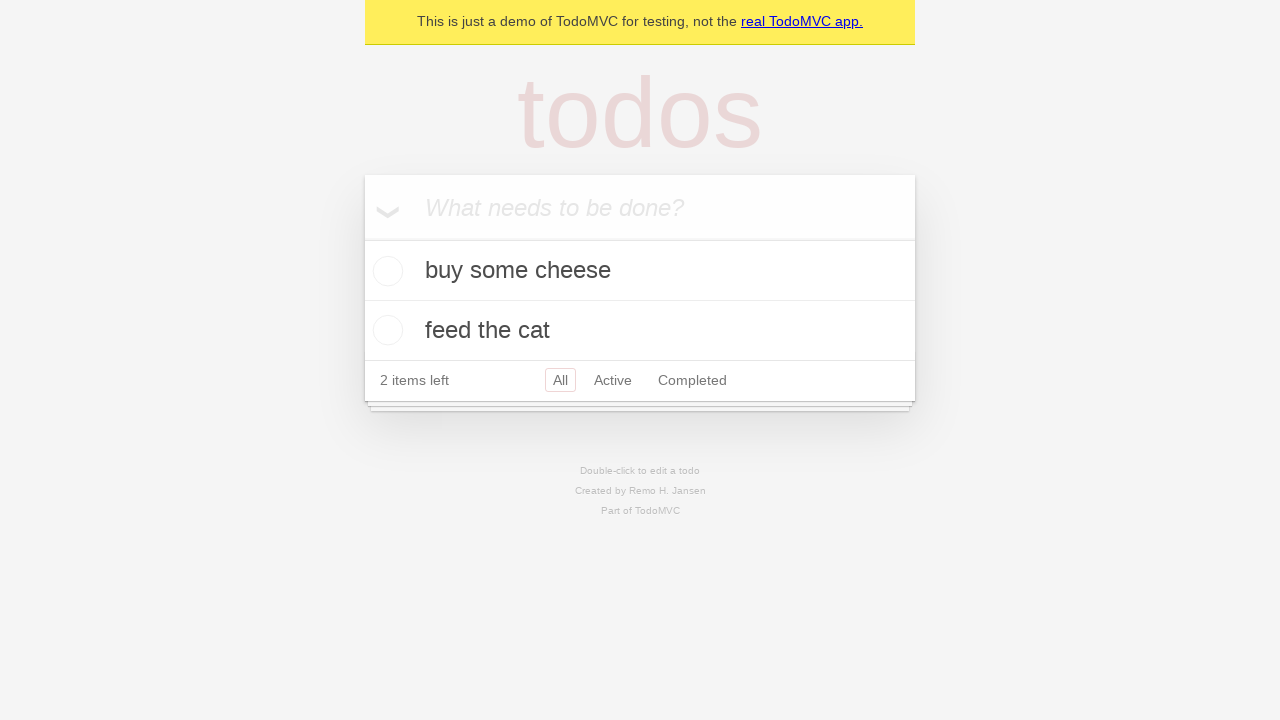

Checked the checkbox for first todo item to mark it complete at (385, 271) on internal:testid=[data-testid="todo-item"s] >> nth=0 >> internal:role=checkbox
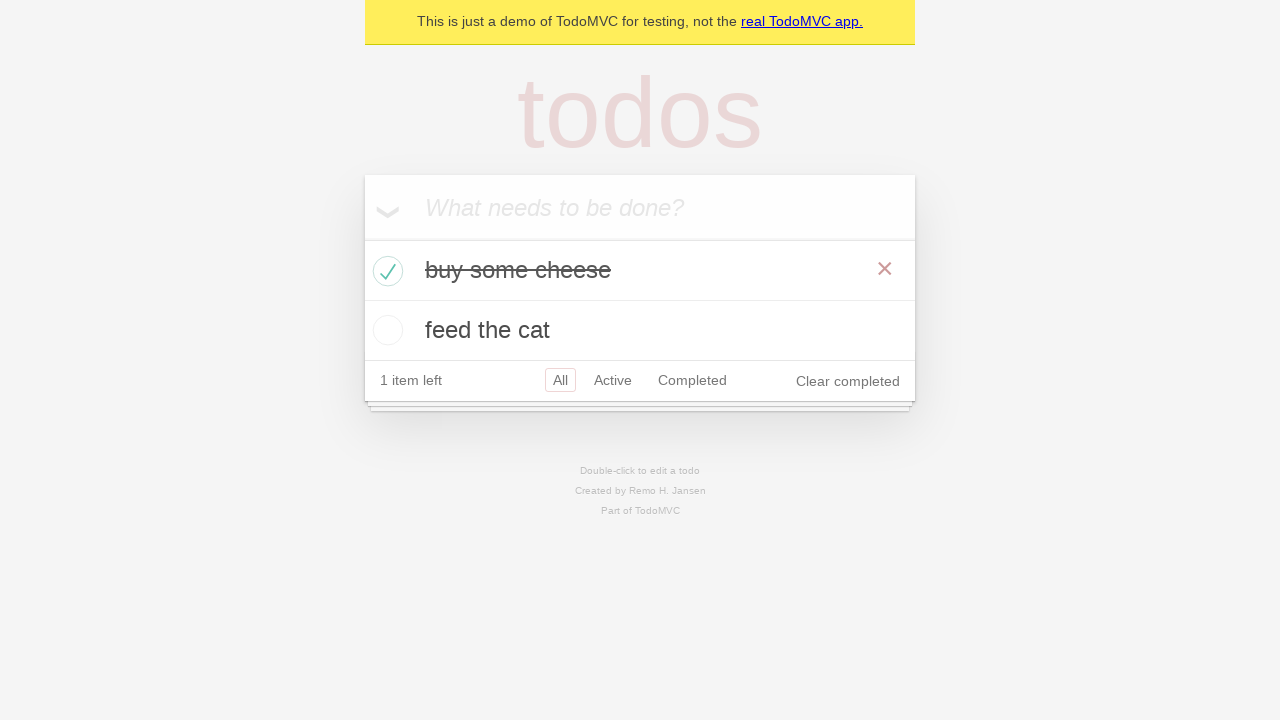

Unchecked the checkbox for first todo item to mark it incomplete at (385, 271) on internal:testid=[data-testid="todo-item"s] >> nth=0 >> internal:role=checkbox
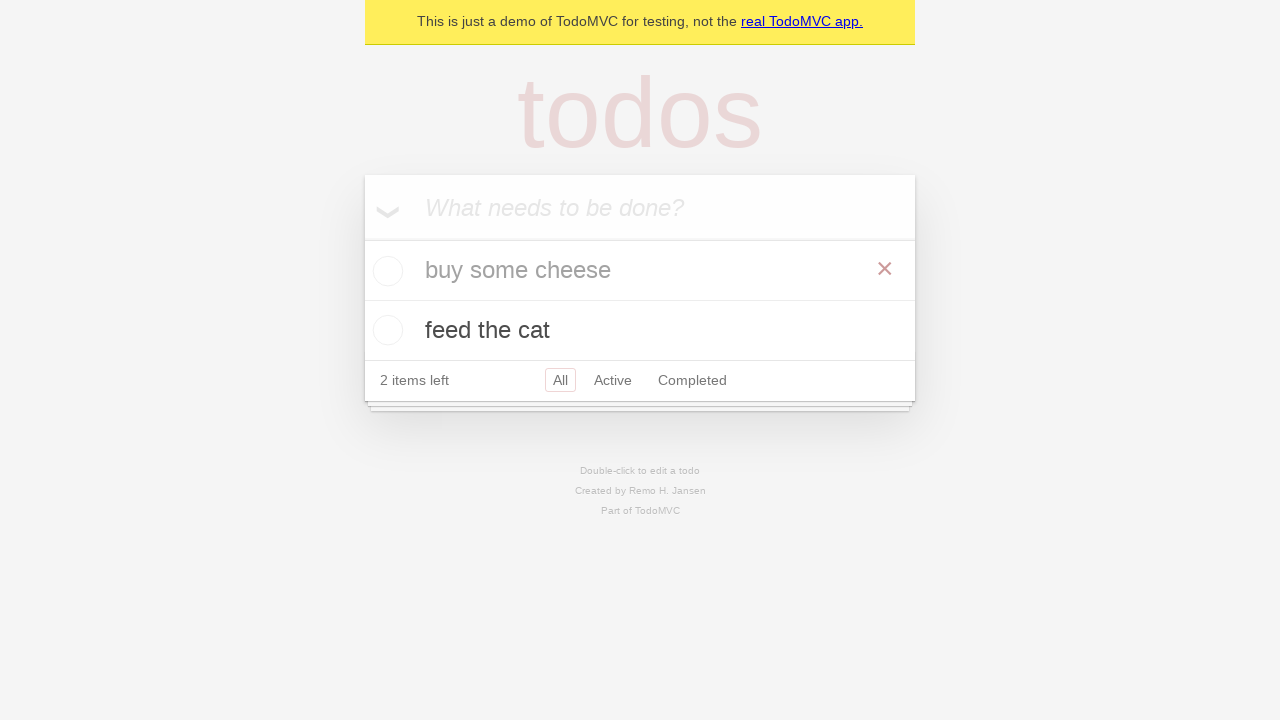

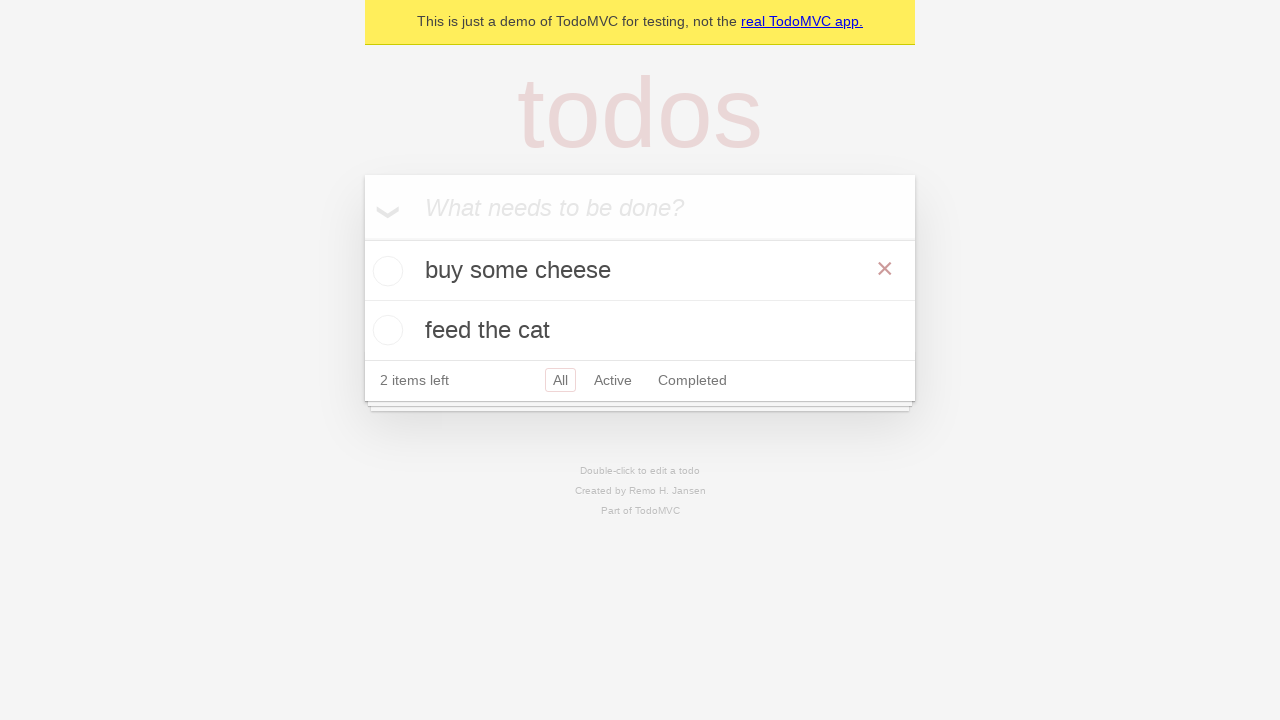